Navigates to the TodoMVC demo page and takes a screenshot

Starting URL: https://demo.playwright.dev/todomvc

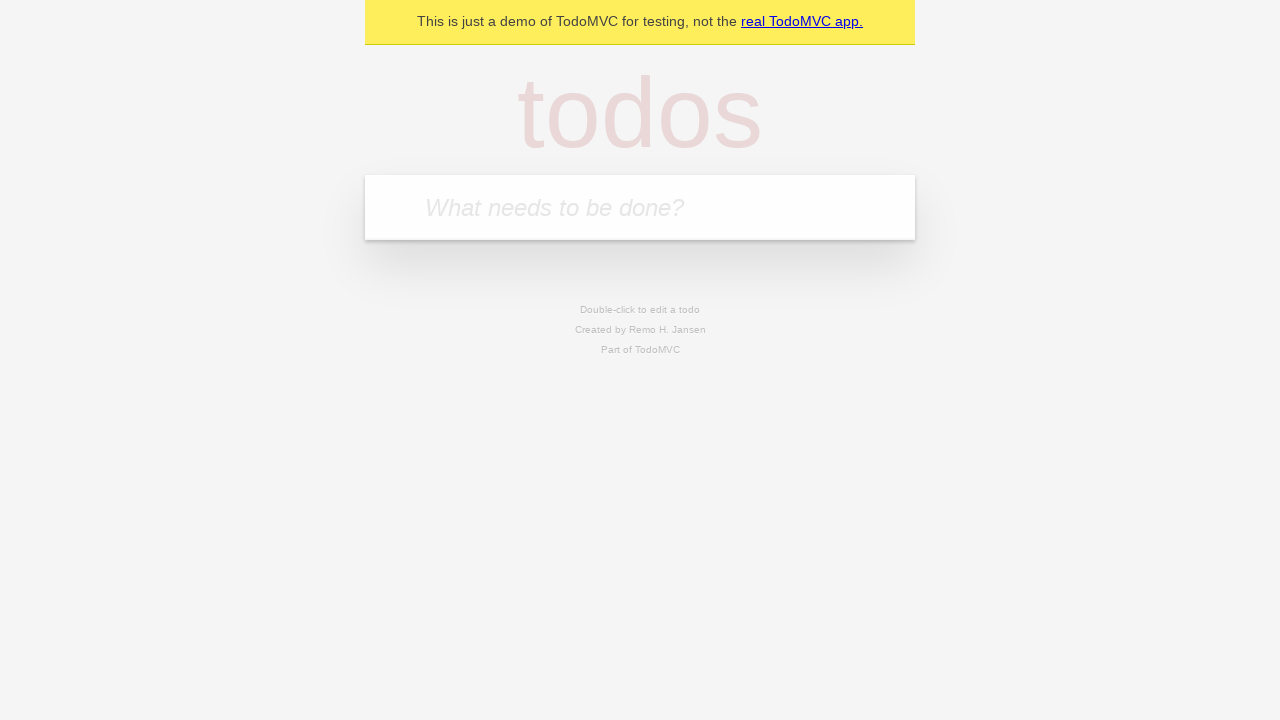

Took screenshot of TodoMVC demo page
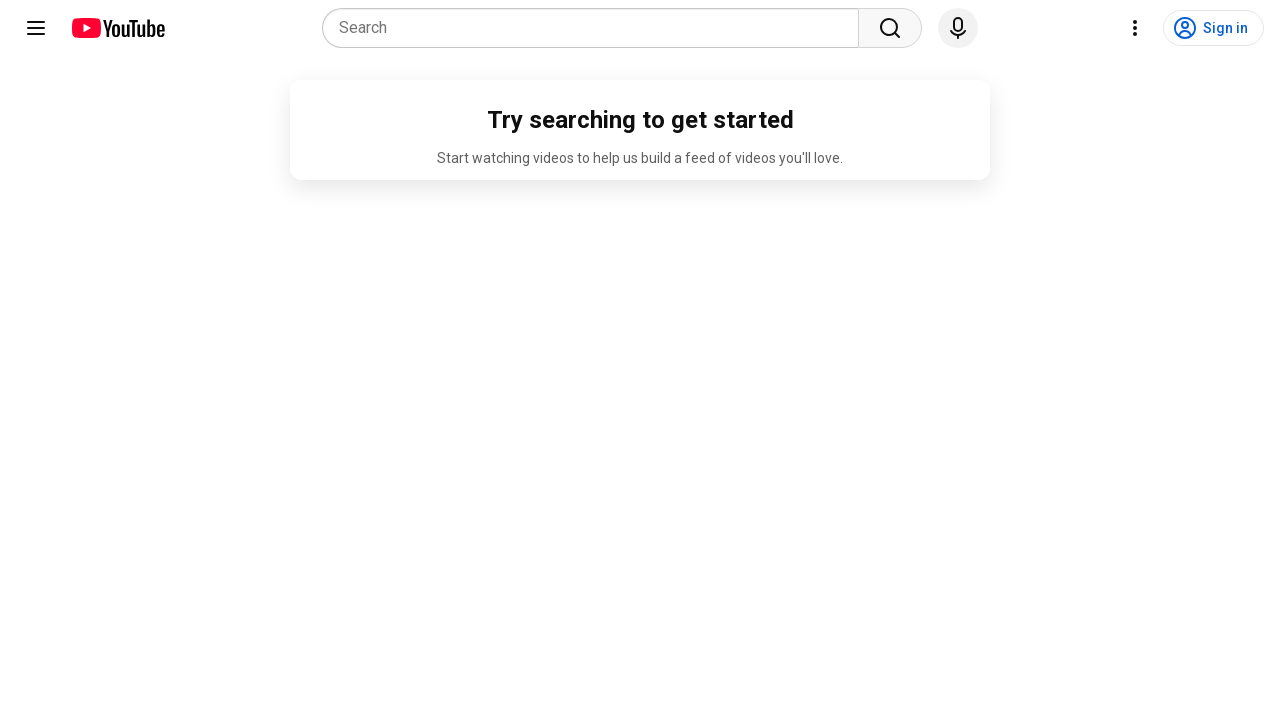

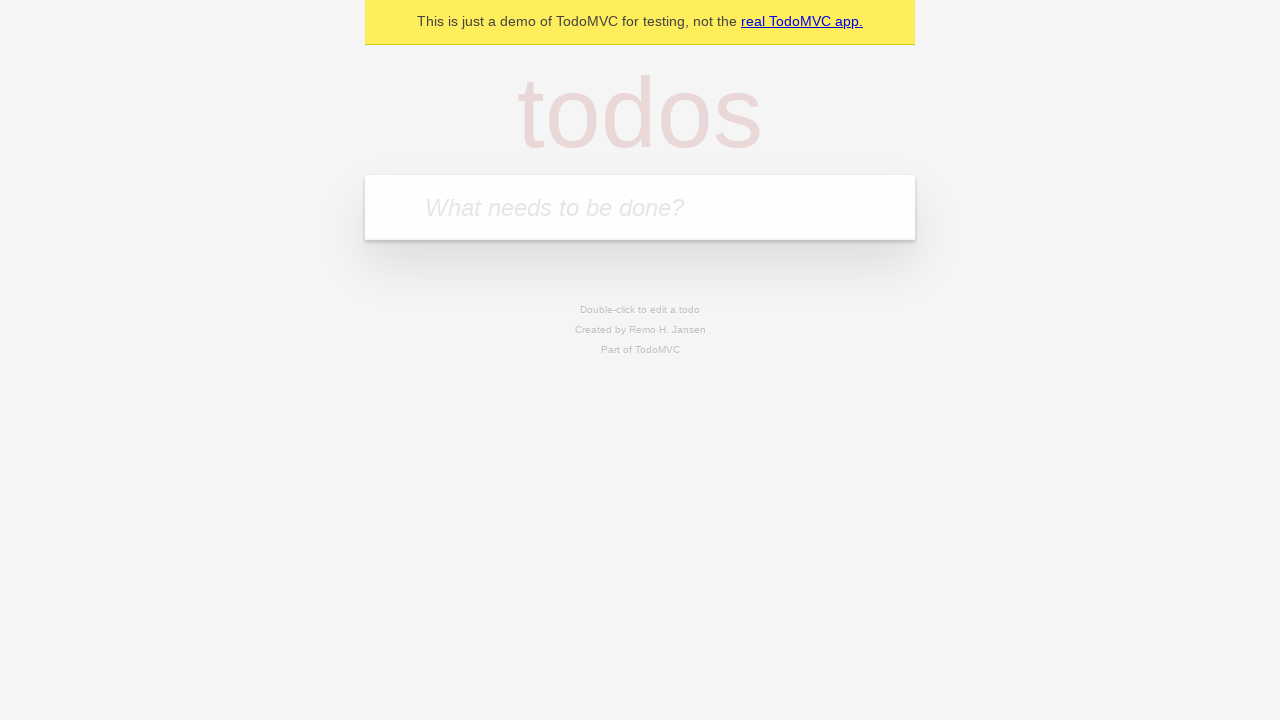